Demonstrates implicit waits by navigating to Example 2 where elements are dynamically rendered after clicking start

Starting URL: https://the-internet.herokuapp.com/dynamic_loading

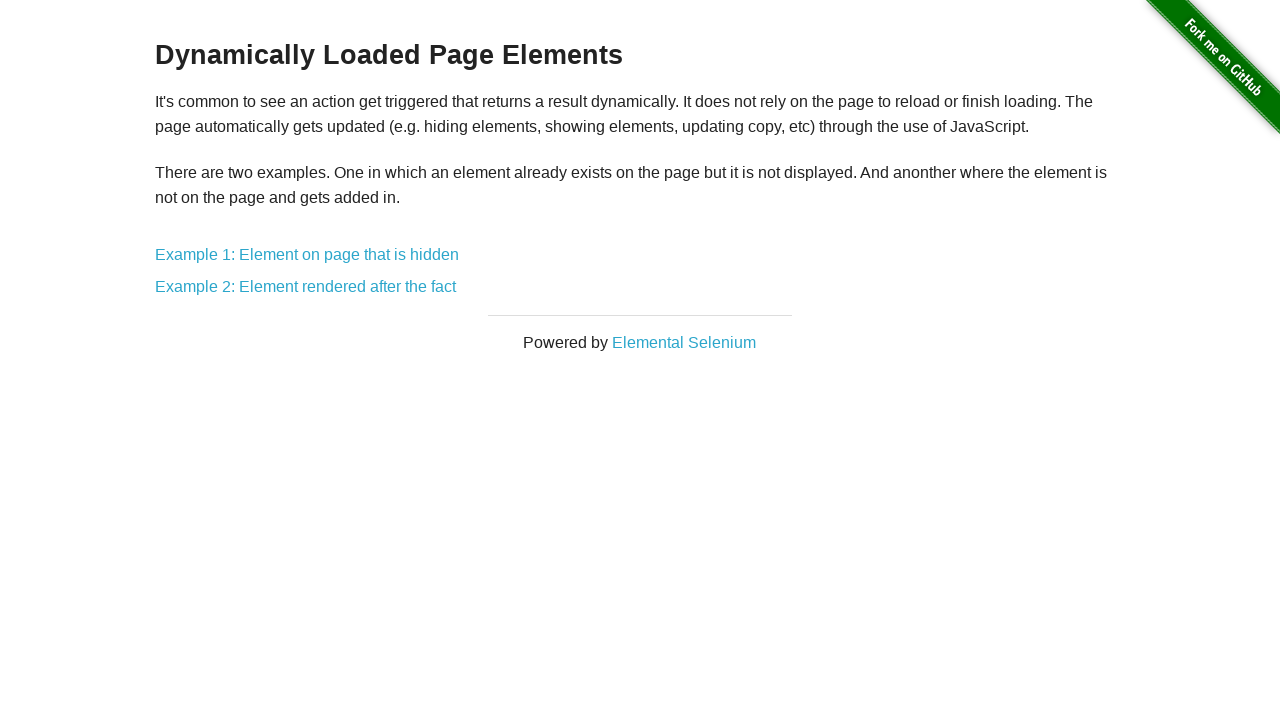

Navigated to dynamic loading page
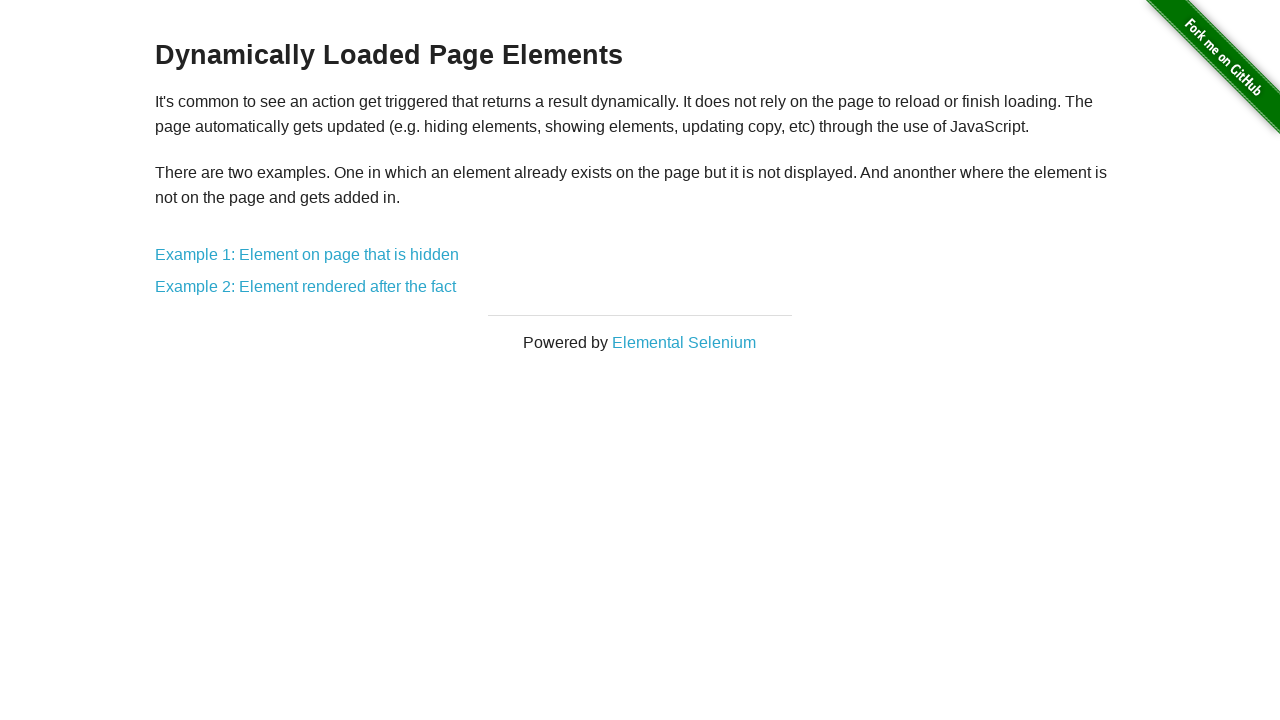

Clicked on Example 2: Element rendered after the fact at (306, 287) on text=Example 2: Element rendered after the fact
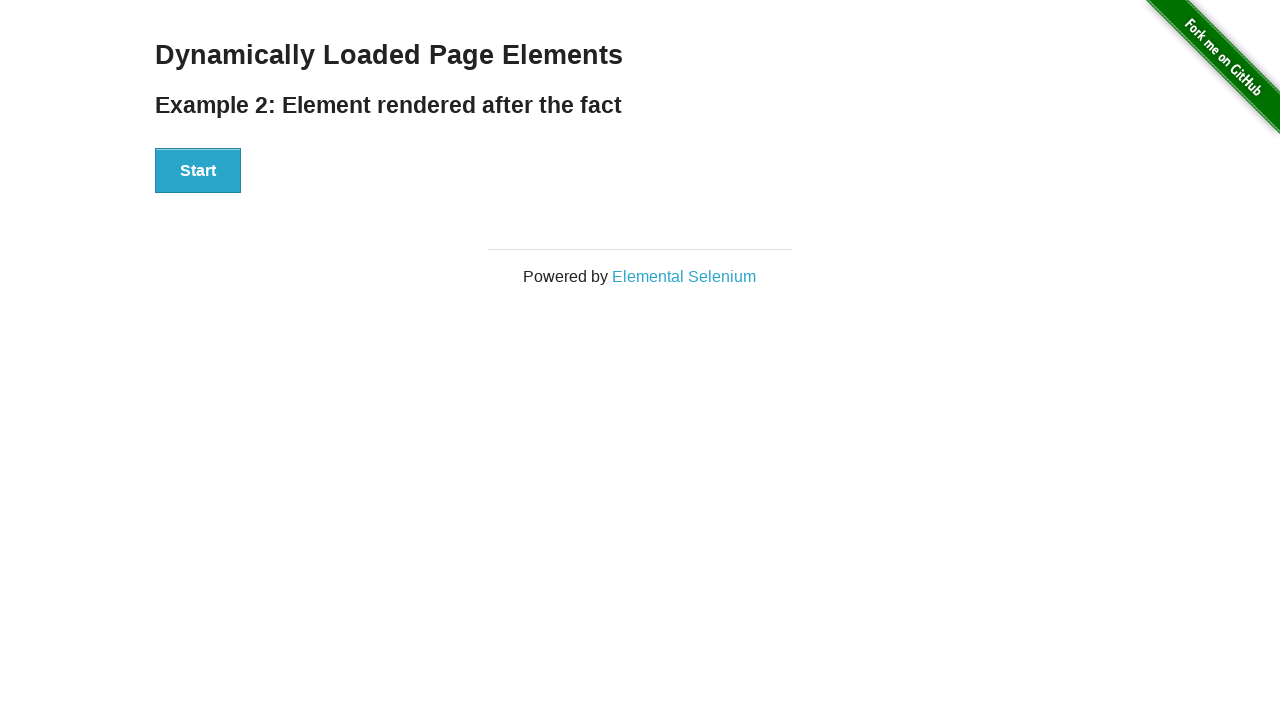

Clicked the start button to trigger dynamic rendering at (198, 171) on #start > button
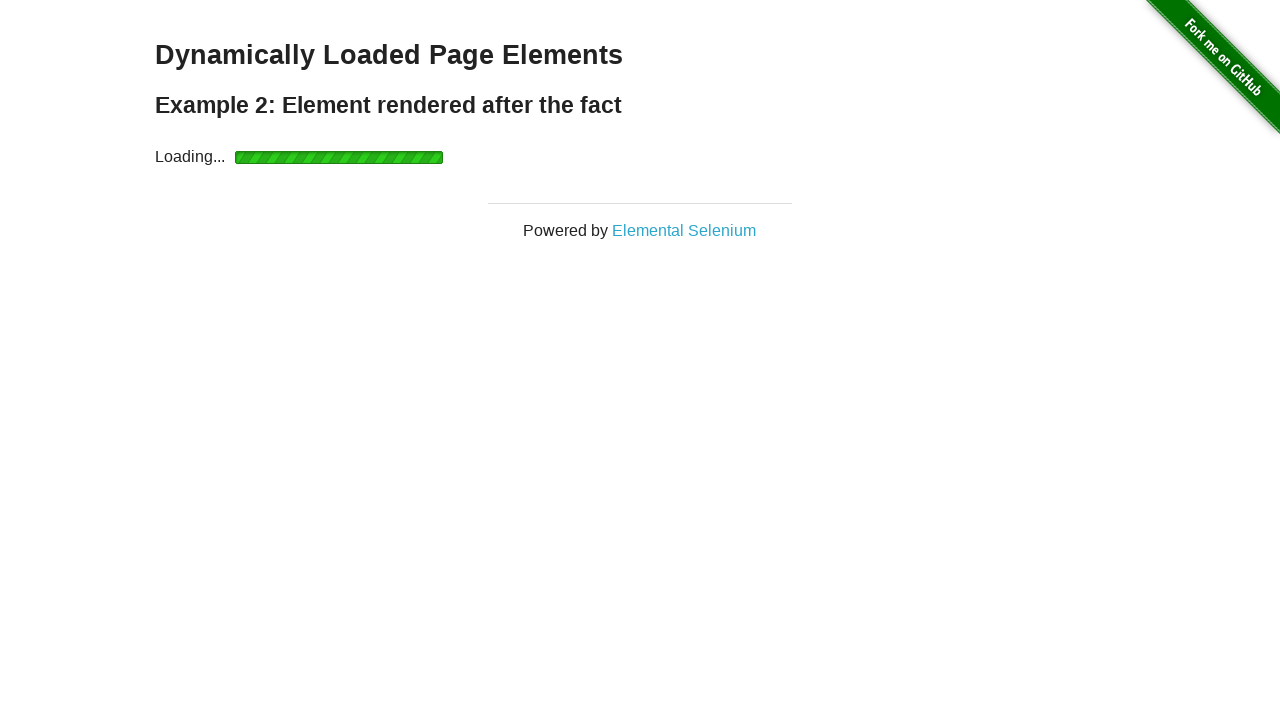

Waited for and found the finish element with h4 tag
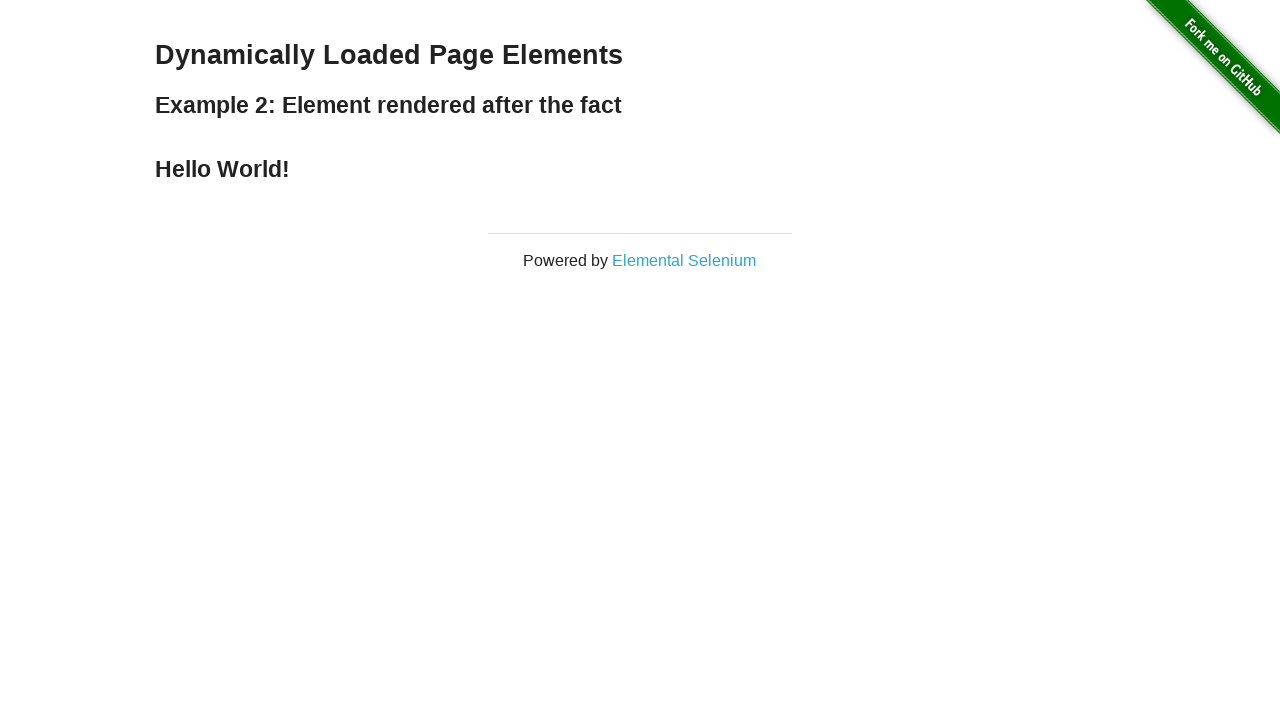

Retrieved text from finish element: 'Hello World!'
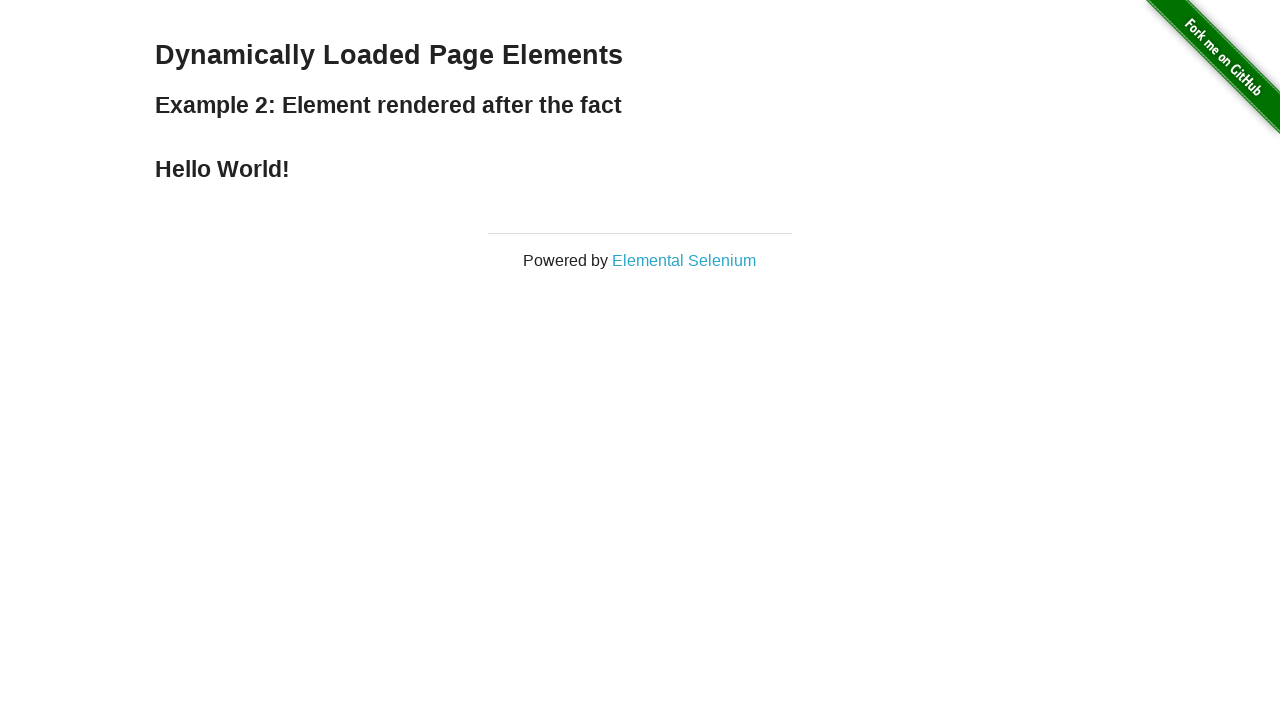

Printed result: Text: Hello World!
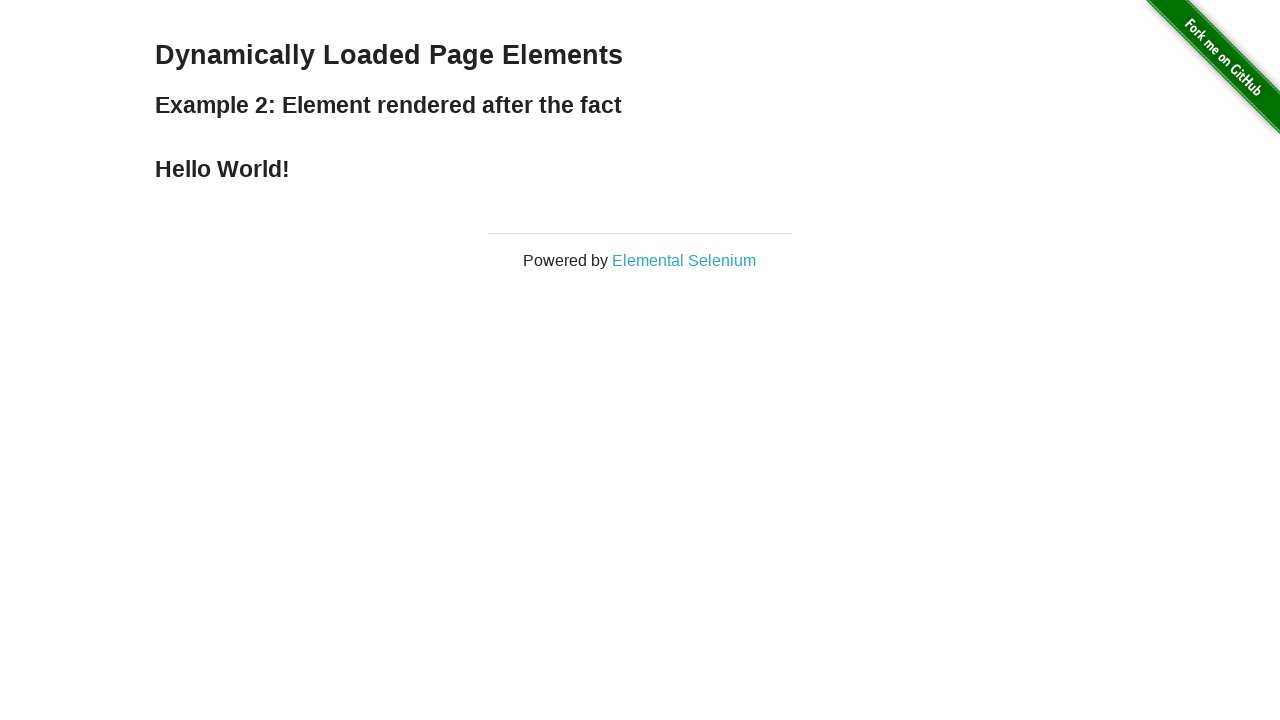

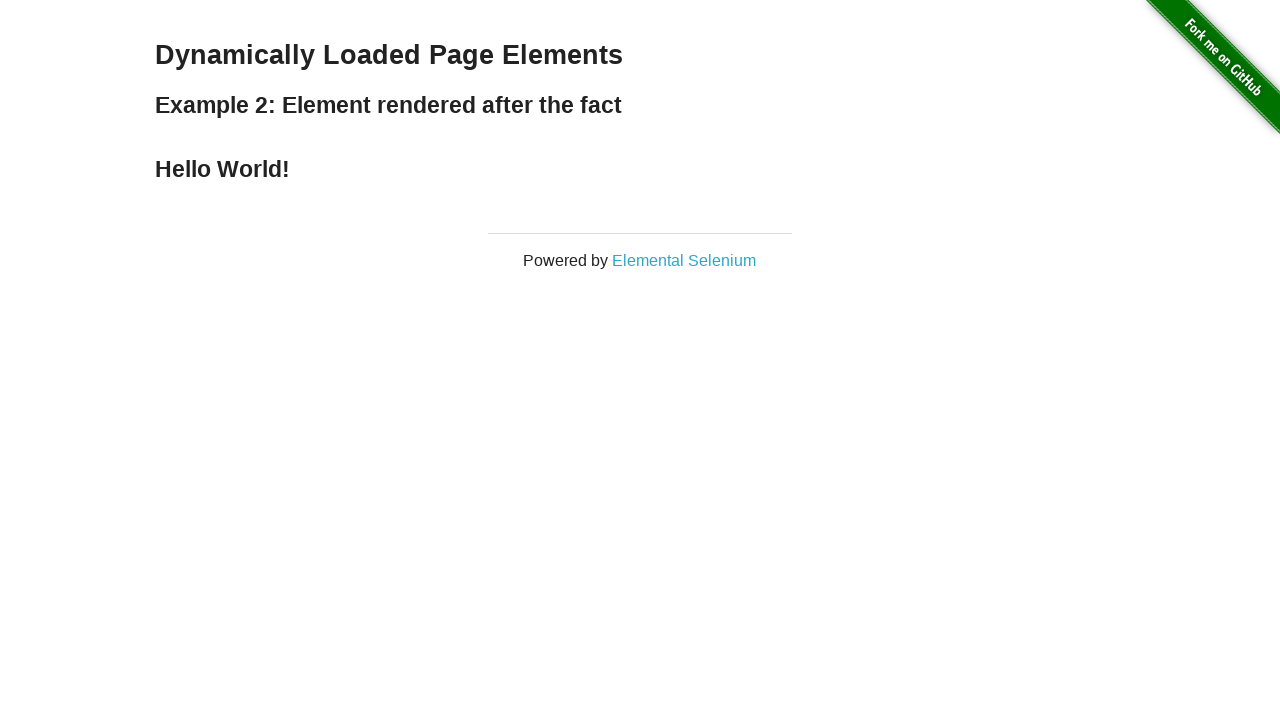